Navigates to the Geb documentation website, clicks on the manuals menu link, waits for animation to complete, and then clicks on the first manual link to navigate to "The Book Of Geb"

Starting URL: http://gebish.org

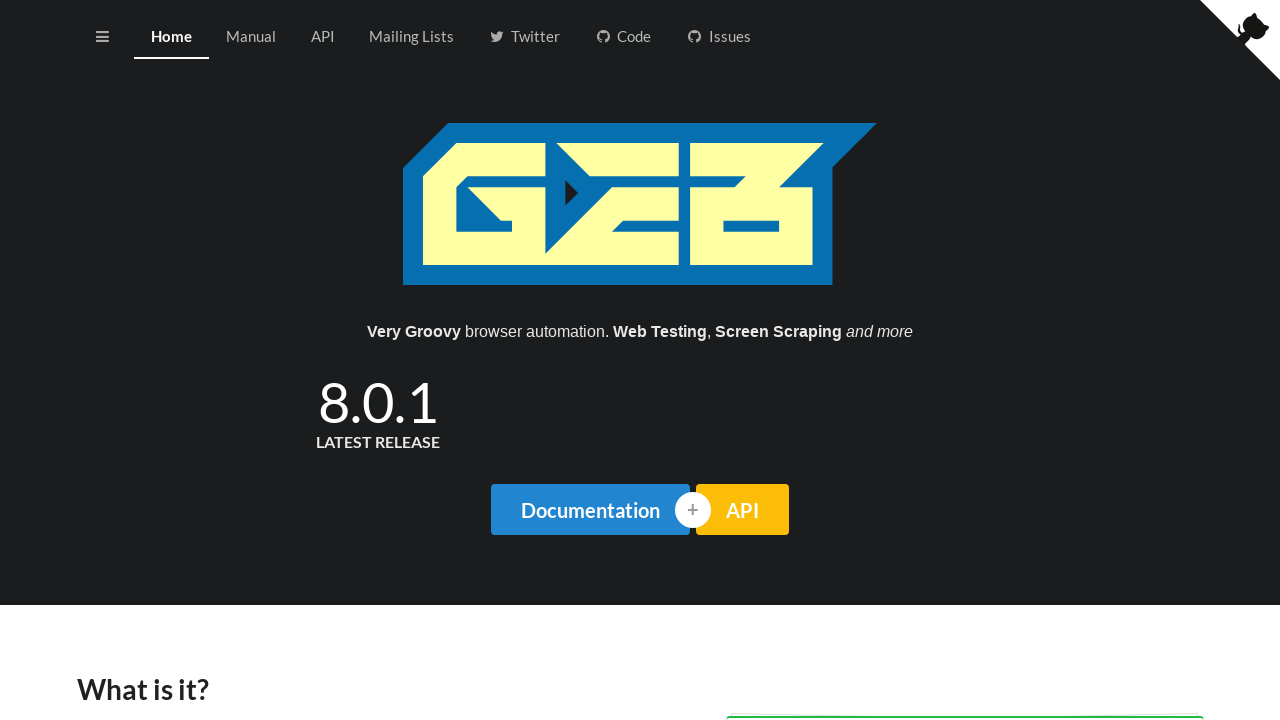

Navigated to Geb documentation website at http://gebish.org
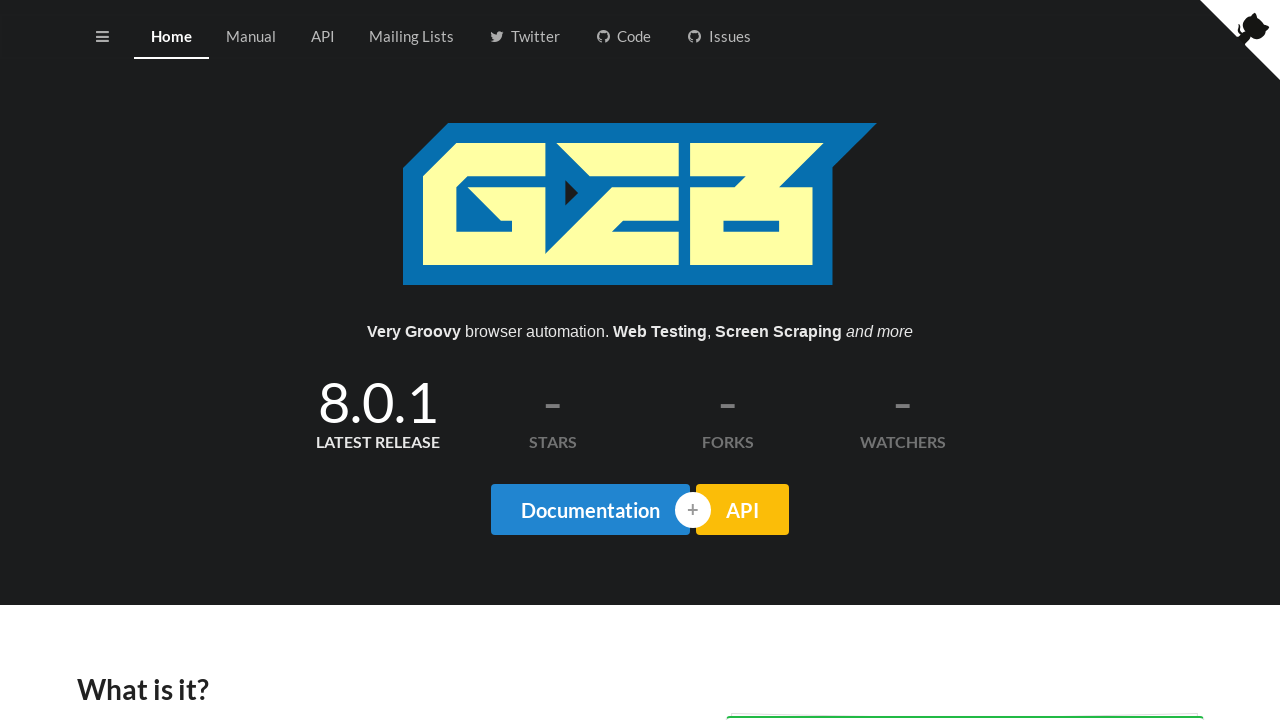

Clicked on the manuals menu link at (251, 37) on div.menu a.manuals
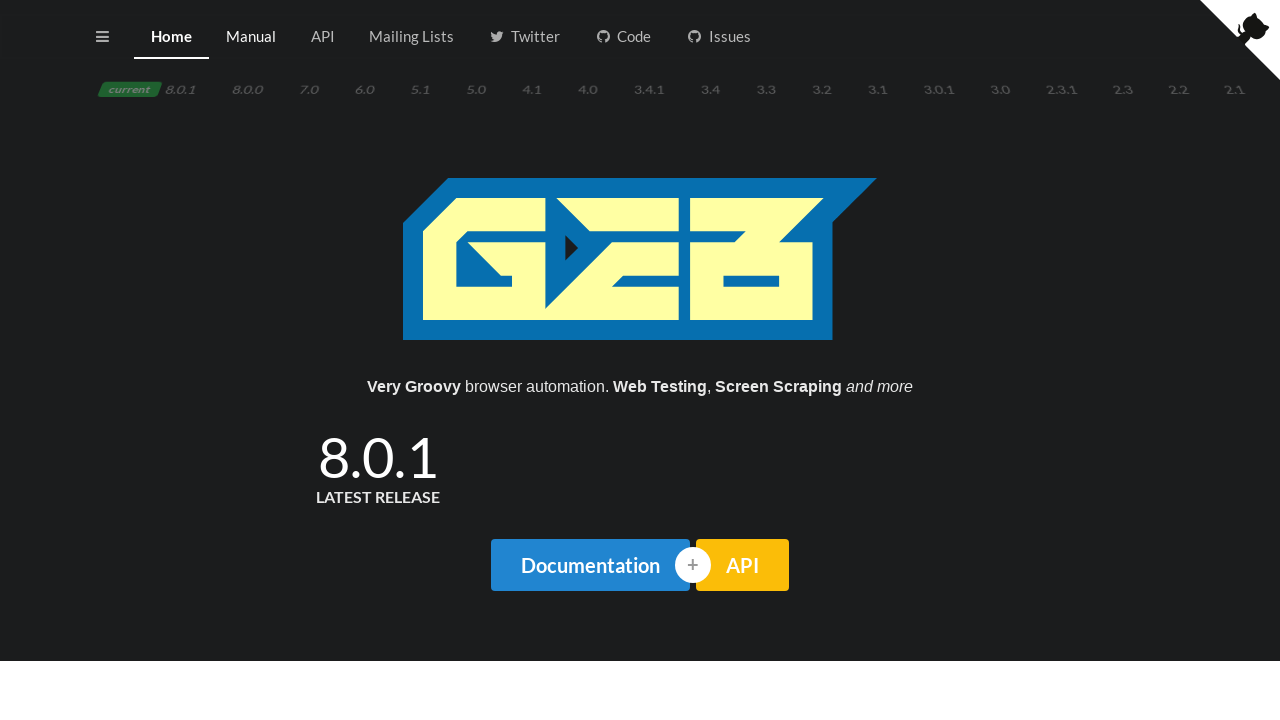

Waited for manuals menu animation to complete
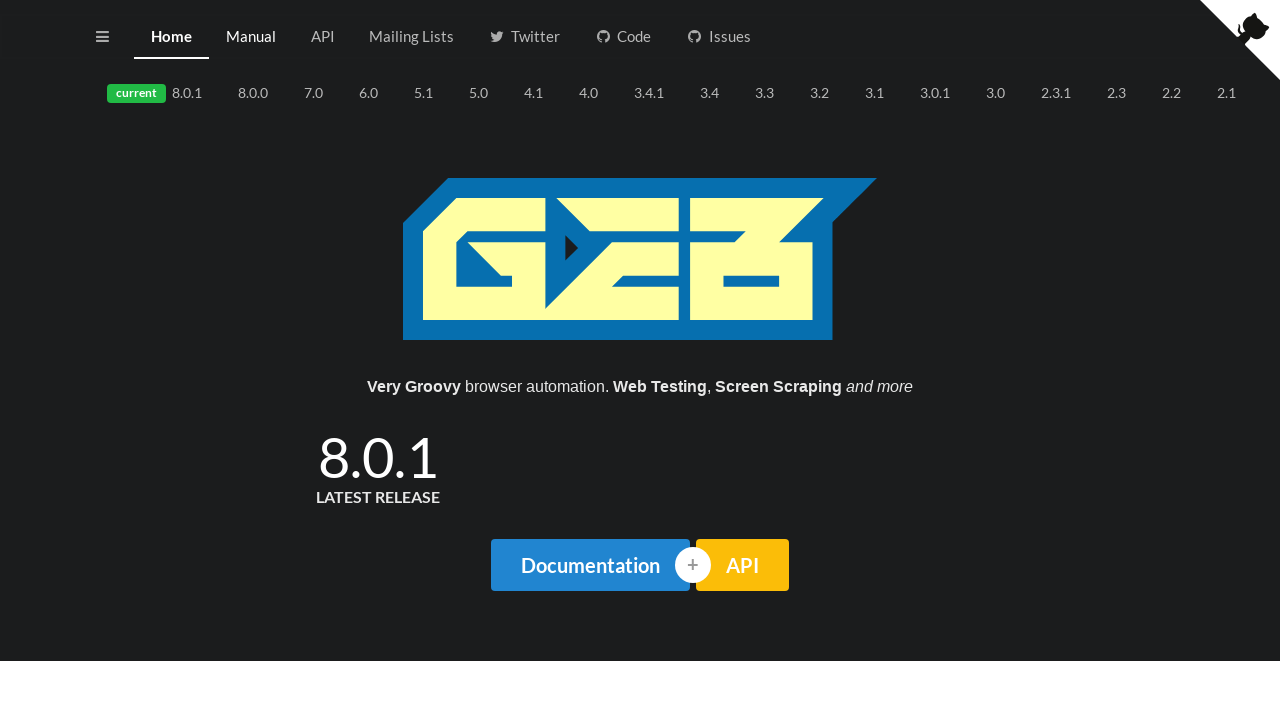

Clicked on the first manual link to navigate to The Book Of Geb at (148, 93) on #manuals-menu a:first-child
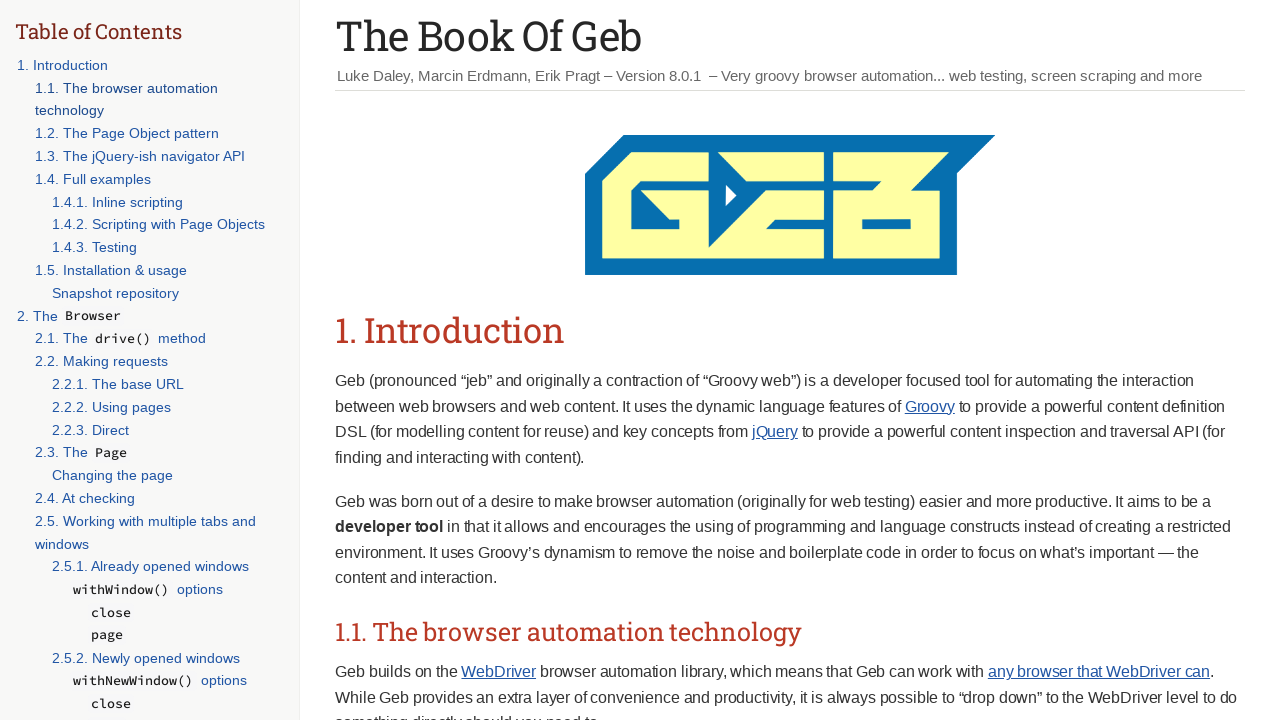

Successfully navigated to The Book Of Geb - page title verified
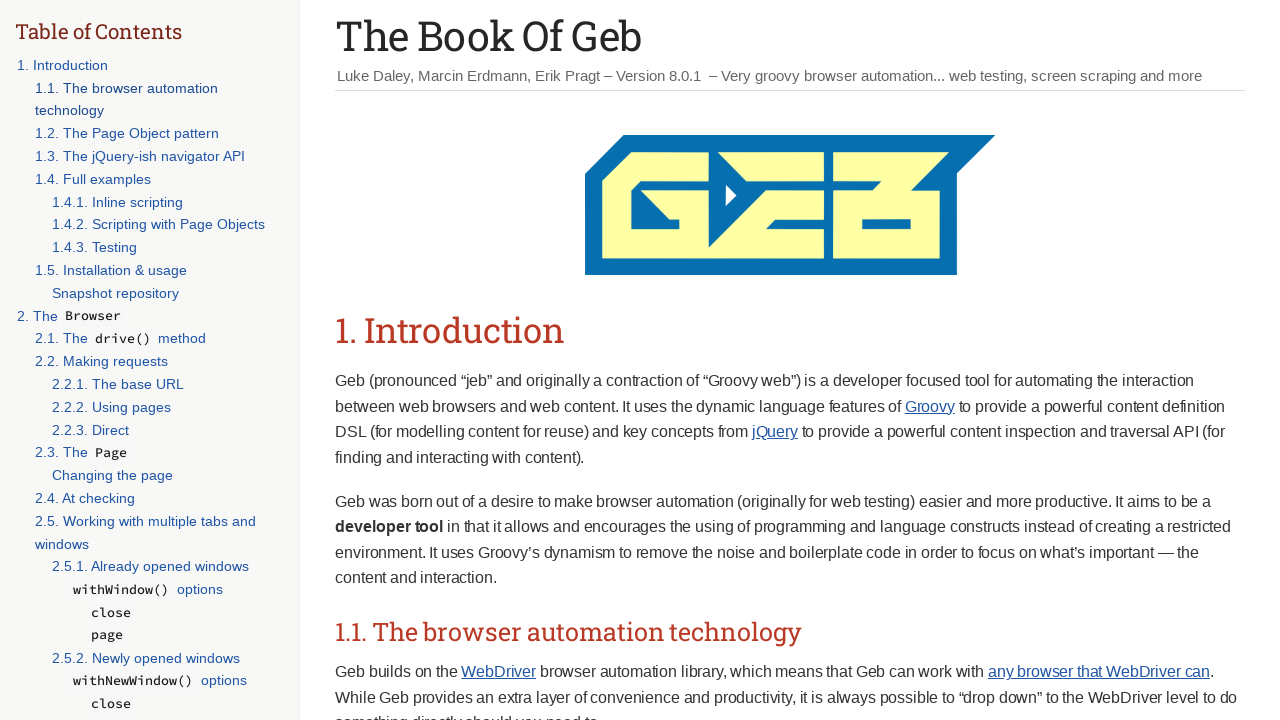

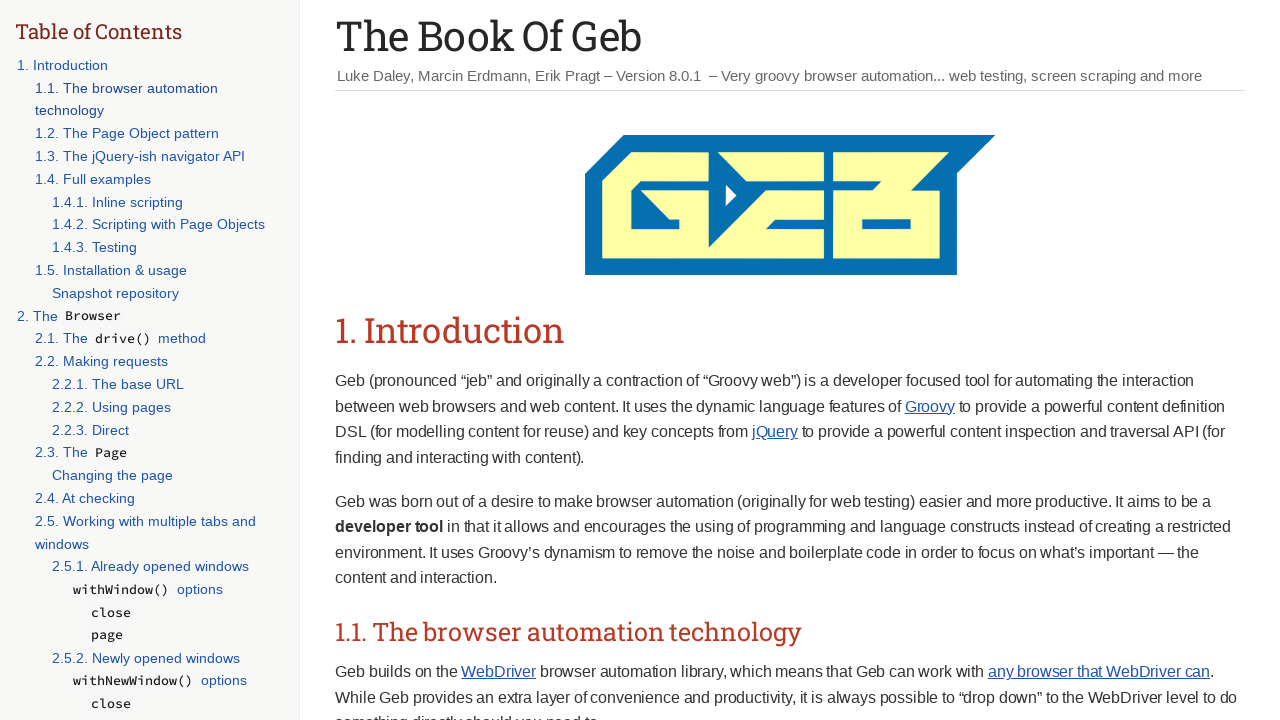